Tests JavaScript confirm alert functionality by filling a name field, triggering a confirm dialog, and dismissing it

Starting URL: https://rahulshettyacademy.com/AutomationPractice/

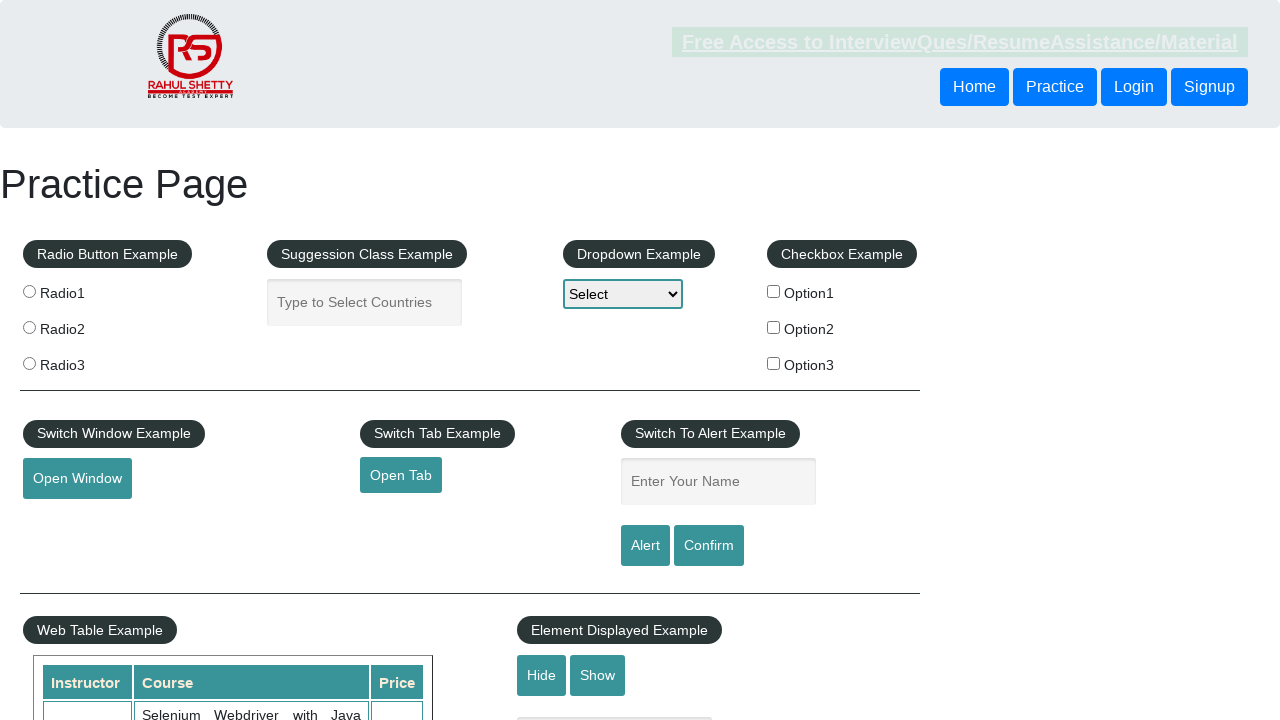

Filled name field with 'nikita' on #name
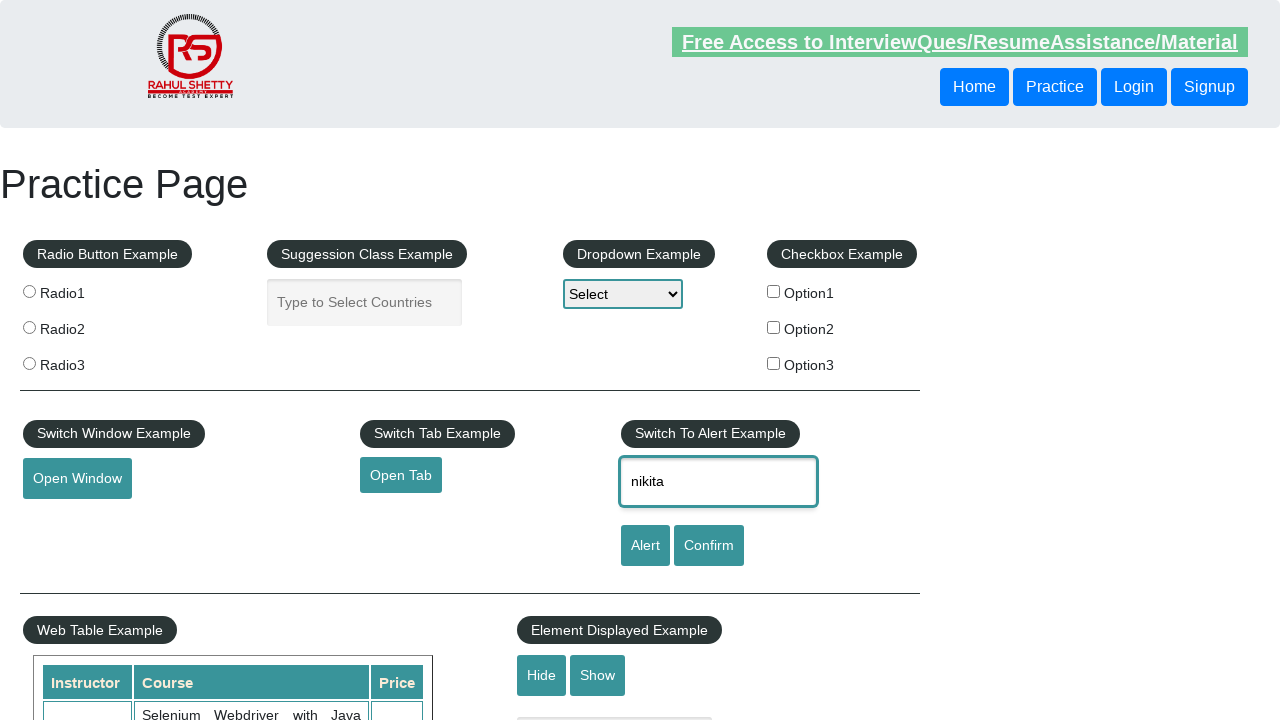

Registered dialog handler to dismiss confirm alert
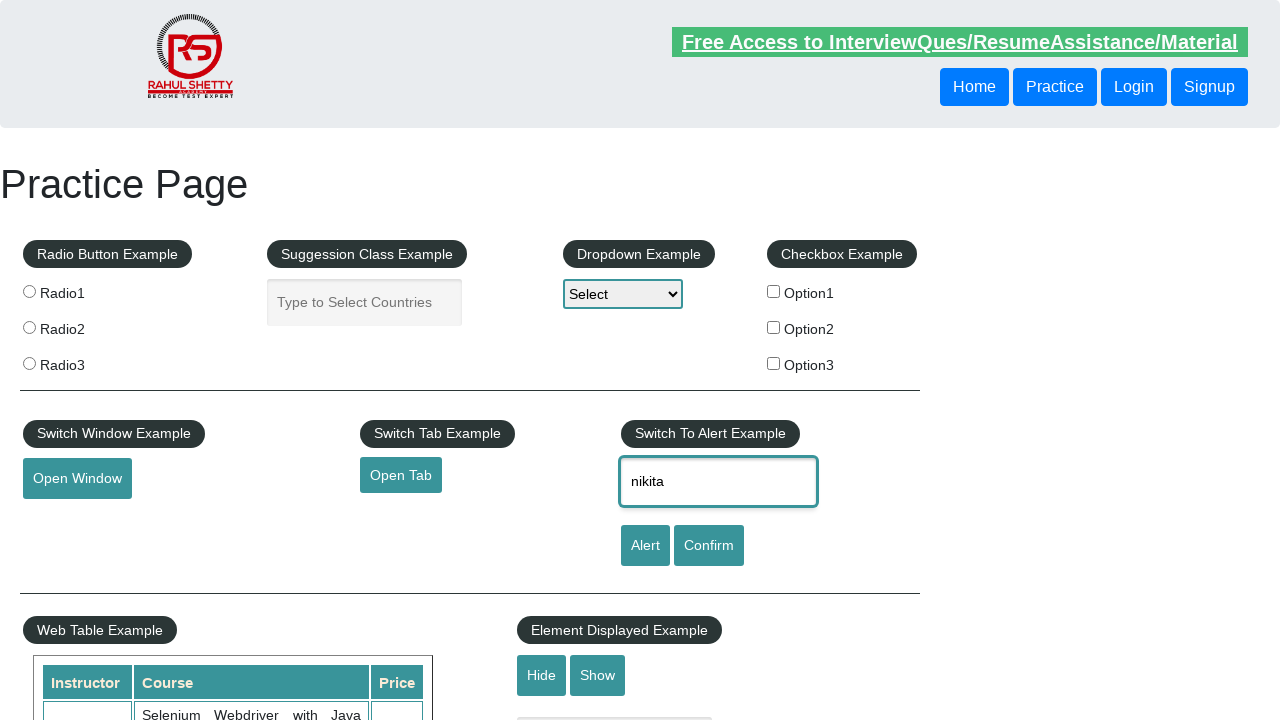

Clicked confirm button to trigger JavaScript alert at (709, 546) on #confirmbtn
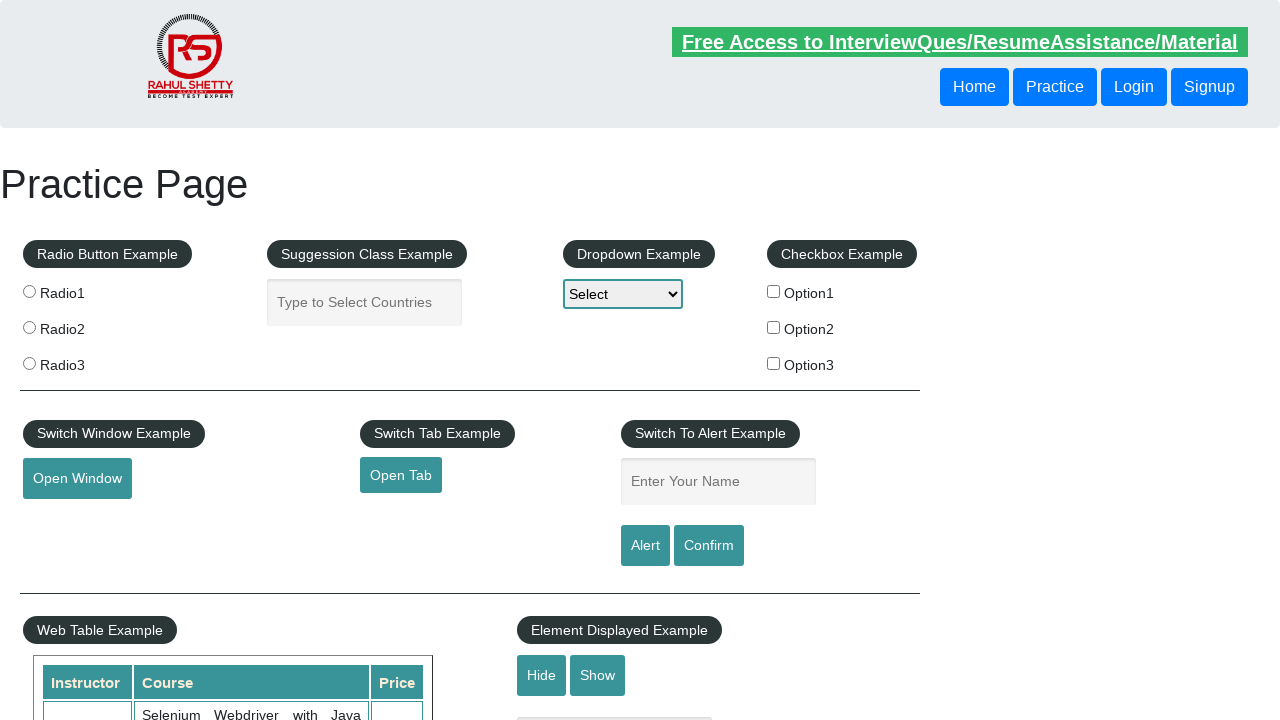

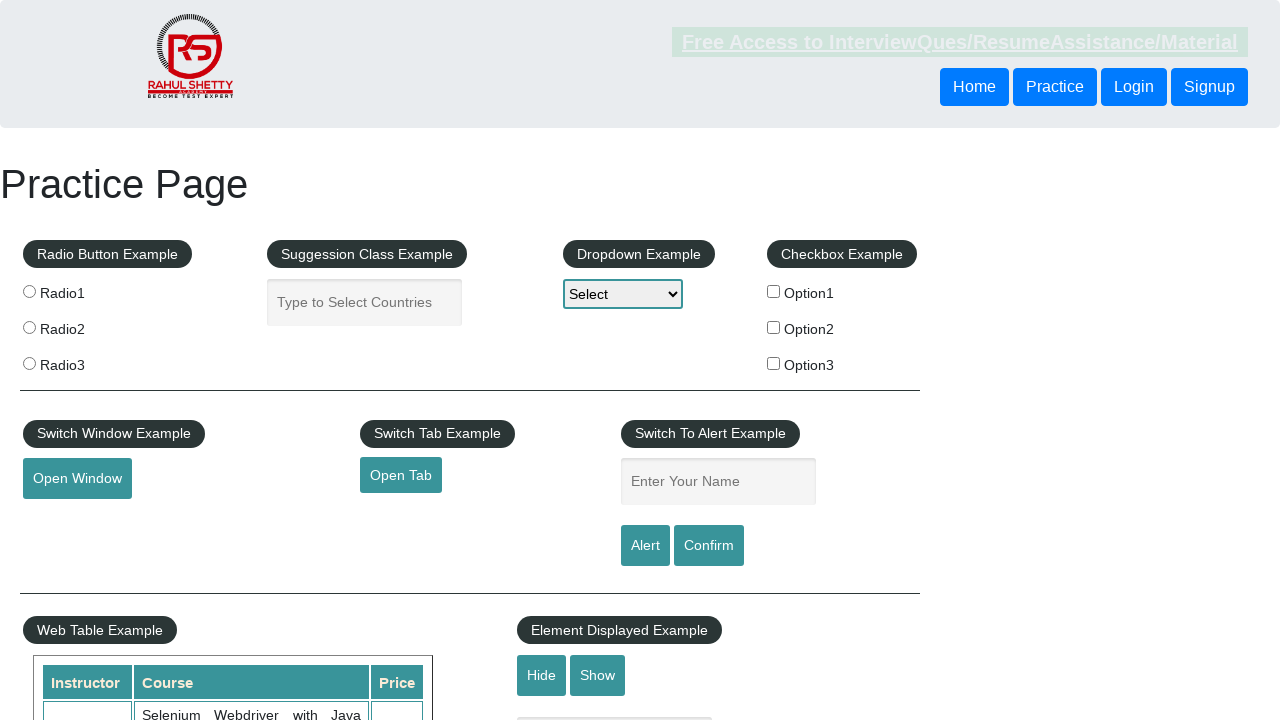